Tests sending the SPACE keyboard key to an input element and verifies the result text displays the correct key pressed

Starting URL: http://the-internet.herokuapp.com/key_presses

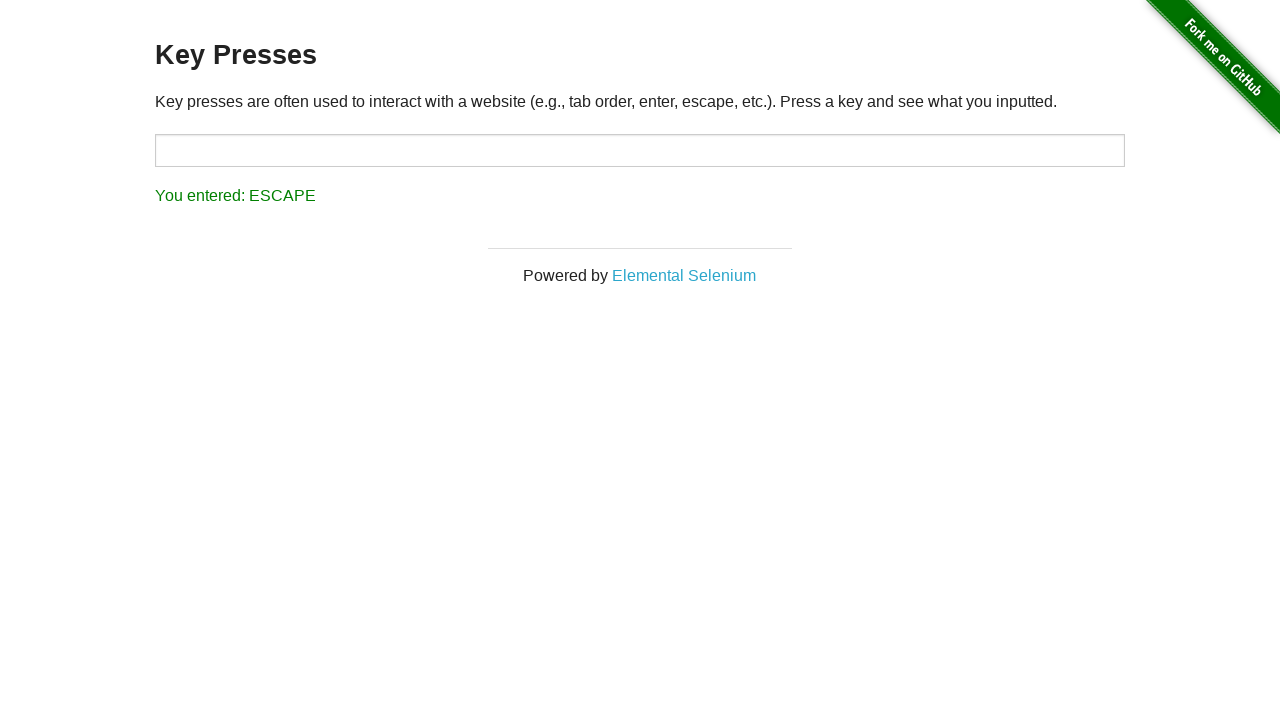

Pressed SPACE key on target input element on #target
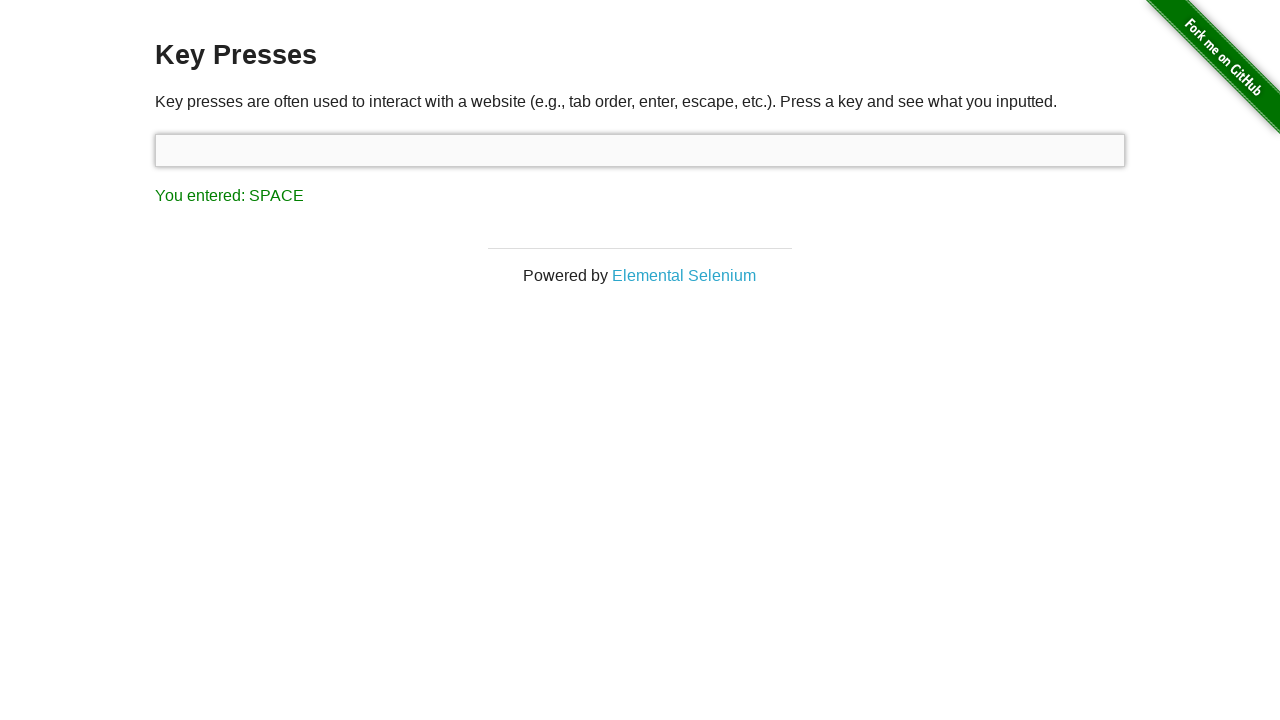

Result text element loaded
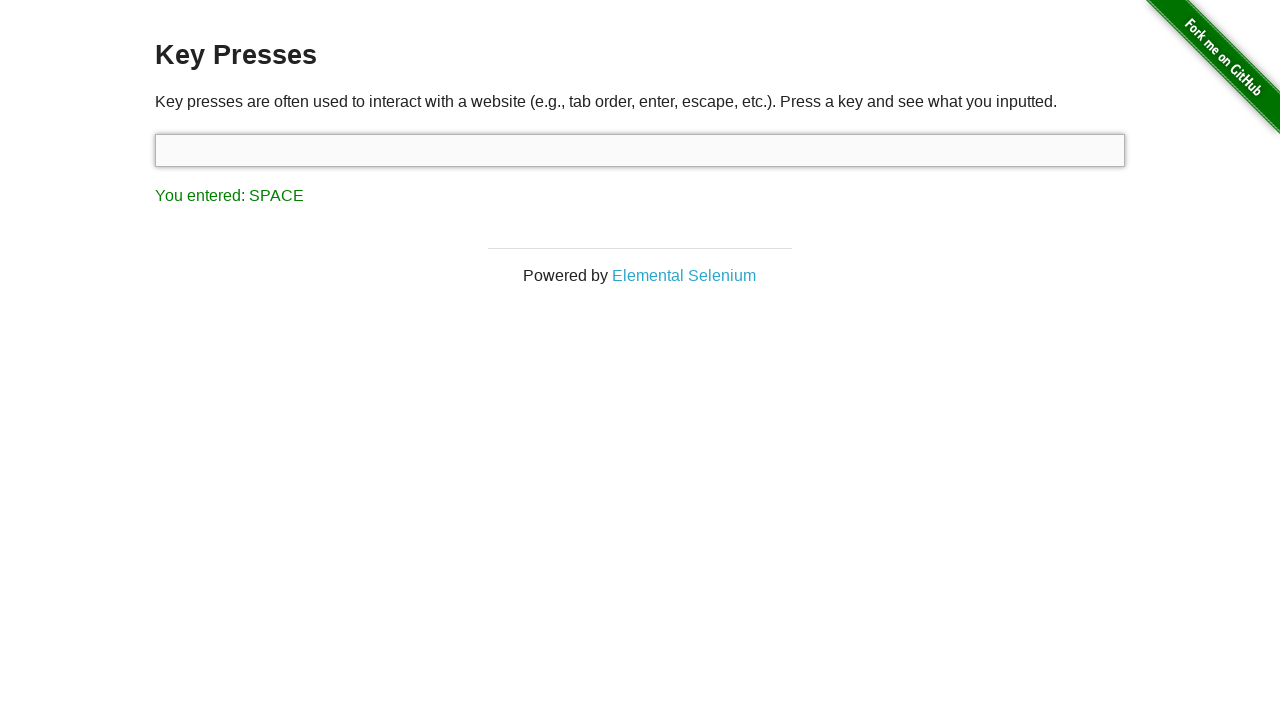

Retrieved result text content
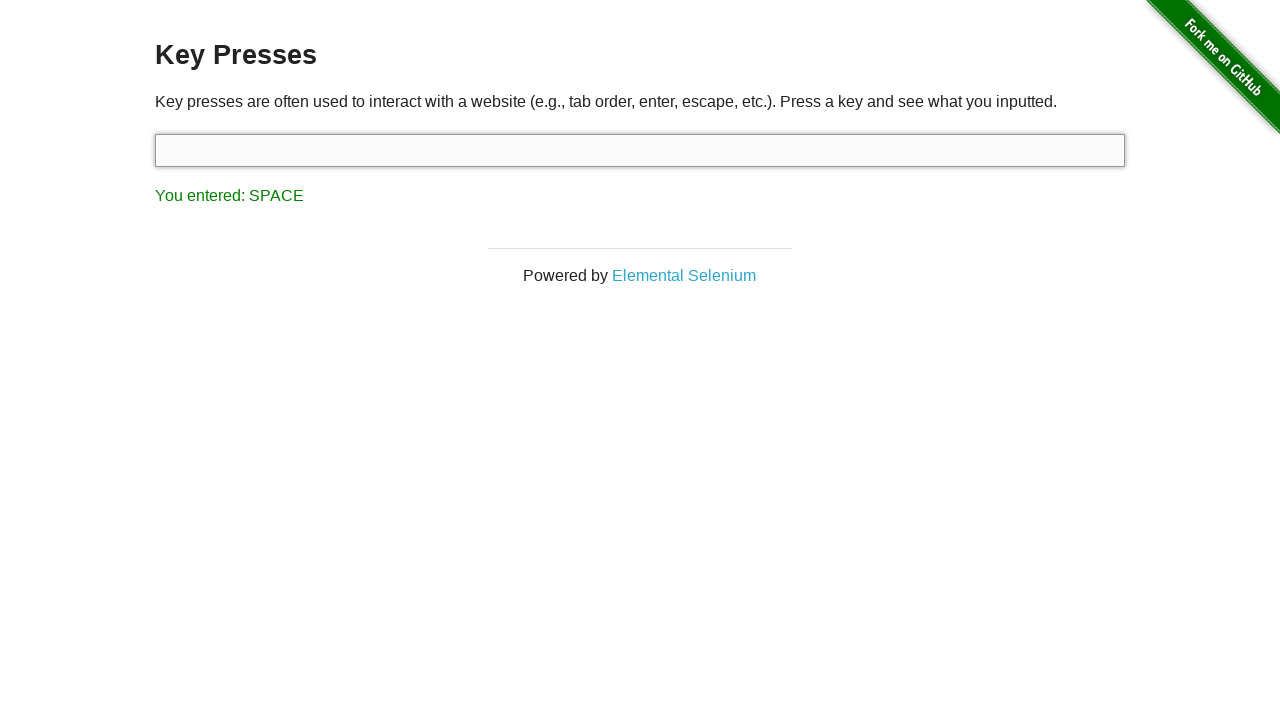

Verified result text displays 'You entered: SPACE'
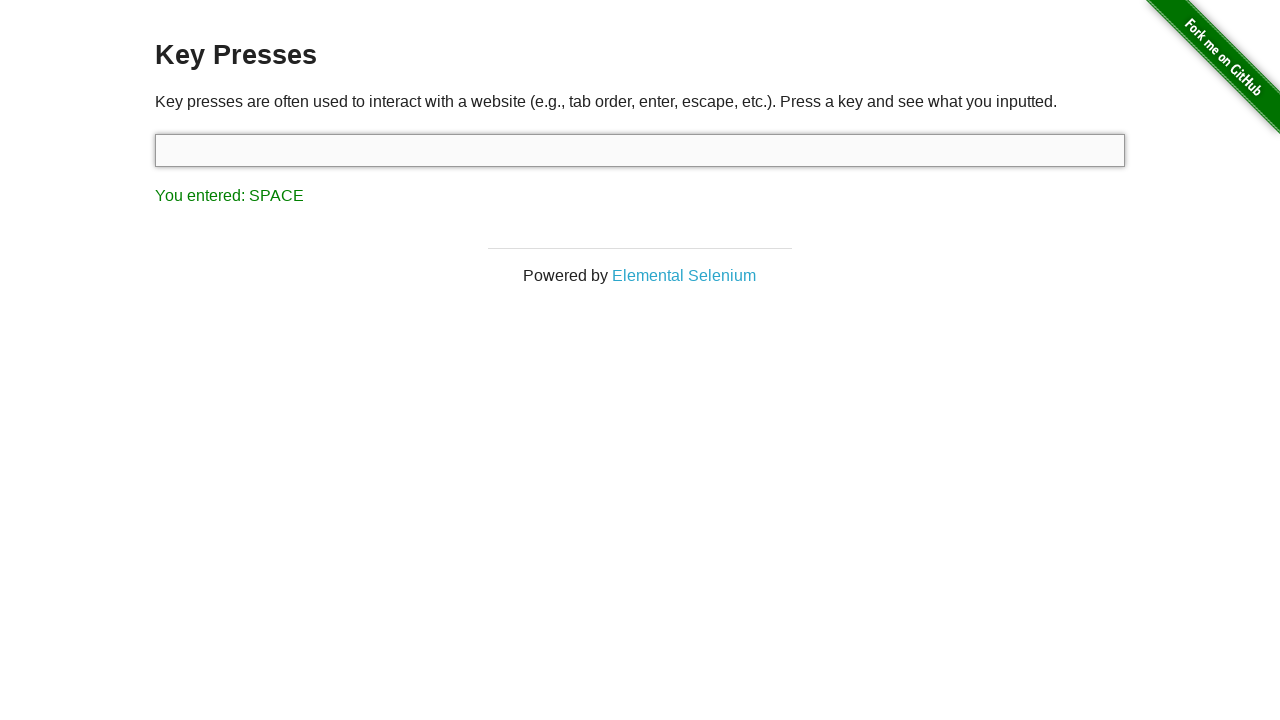

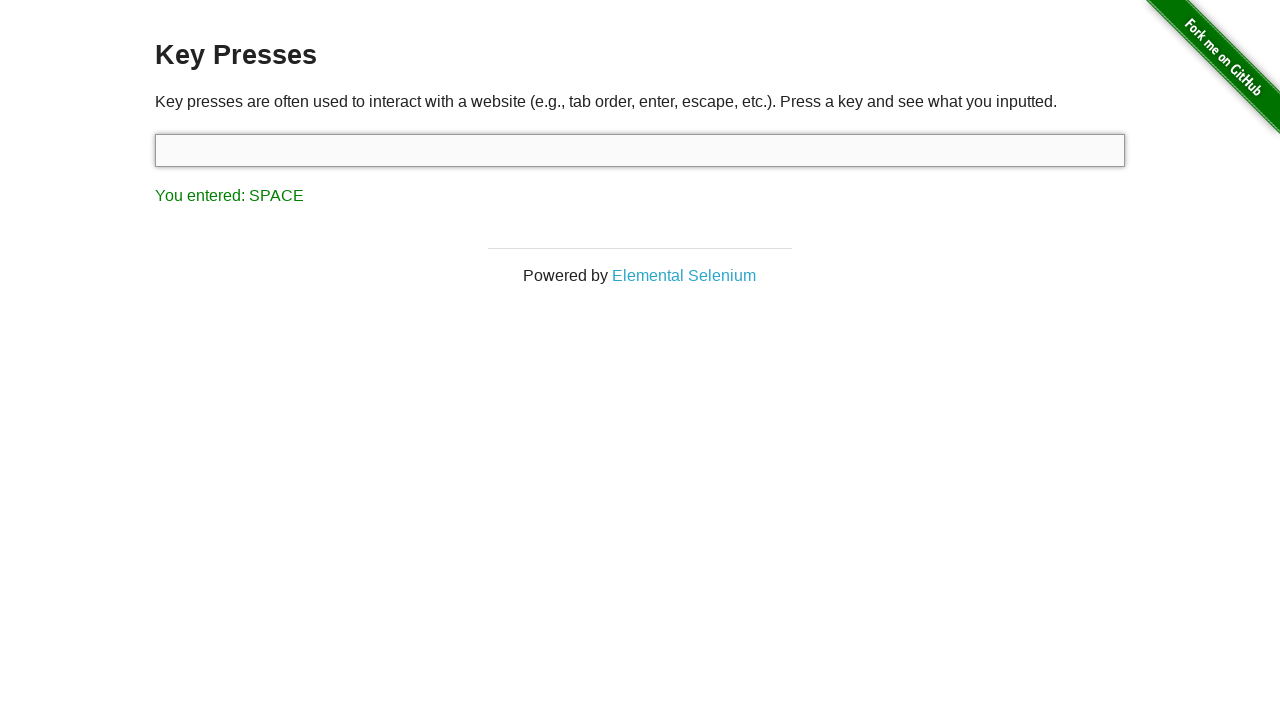